Tests the complete flight booking flow on BlazeDemo - selects departure and destination cities, chooses a flight, fills in passenger and payment details, and completes the purchase.

Starting URL: https://blazedemo.com

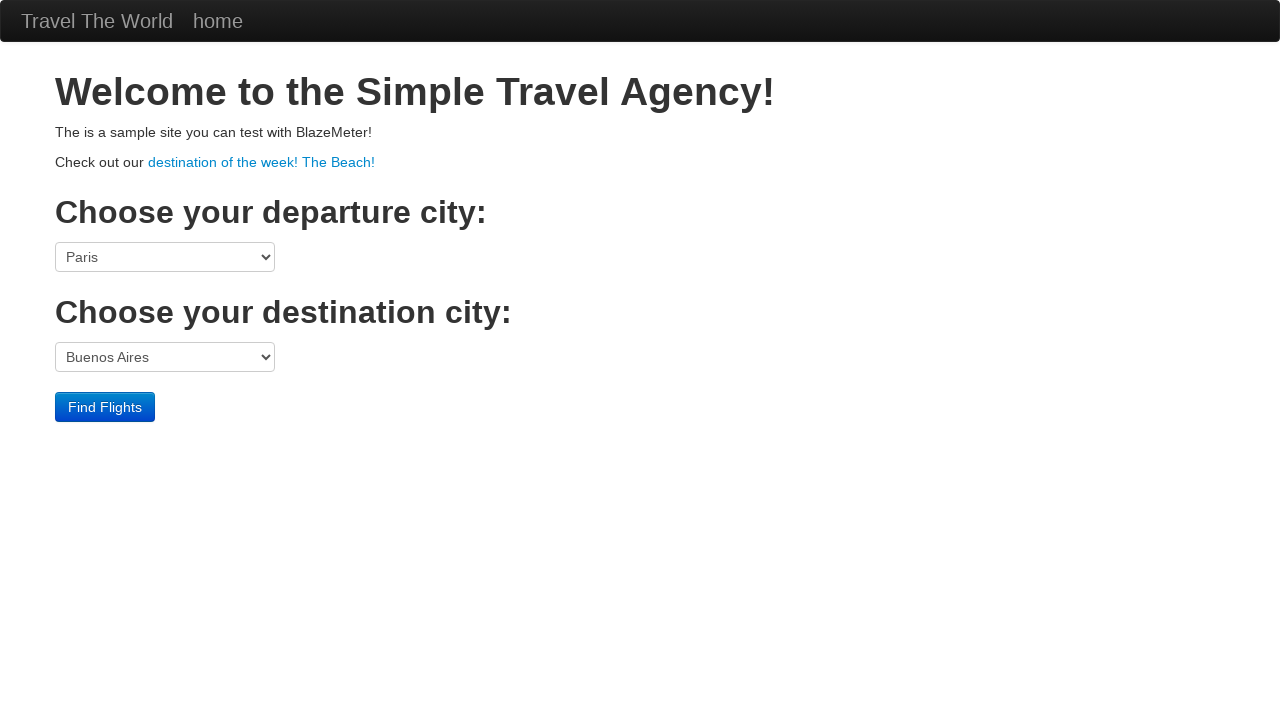

Selected Philadelphia as departure city on select[name='fromPort']
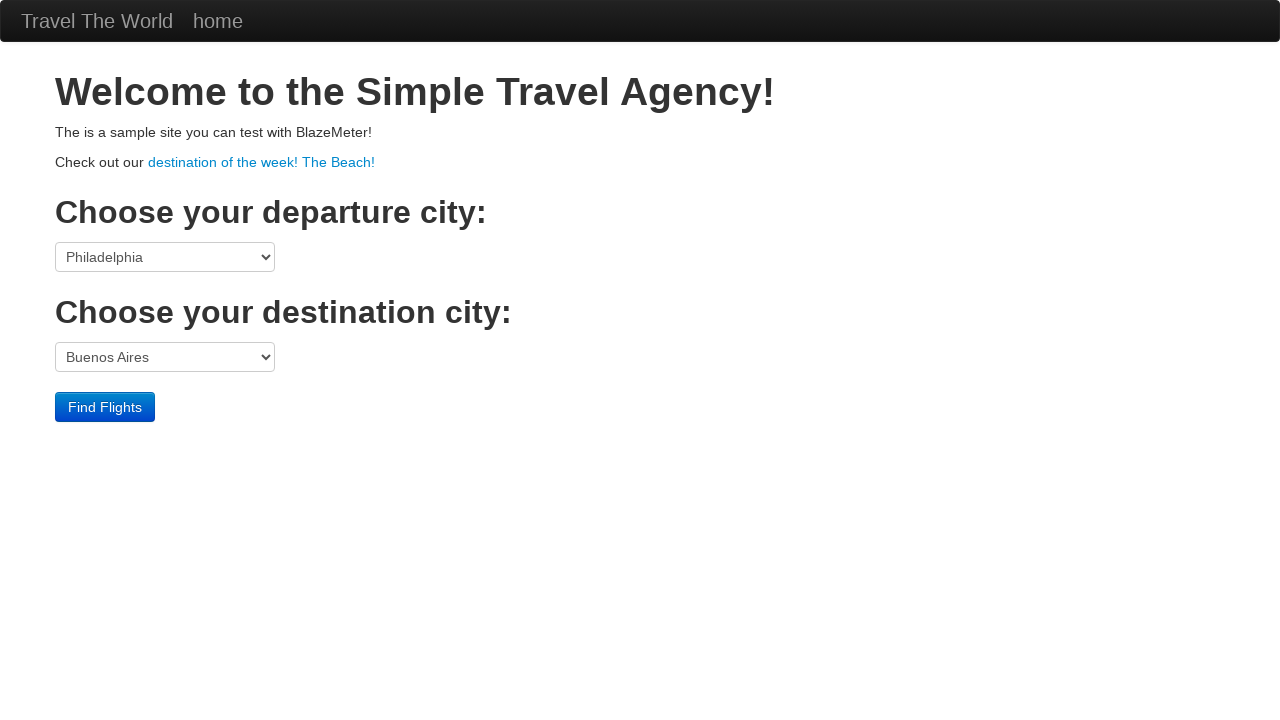

Selected Rome as destination city on select[name='toPort']
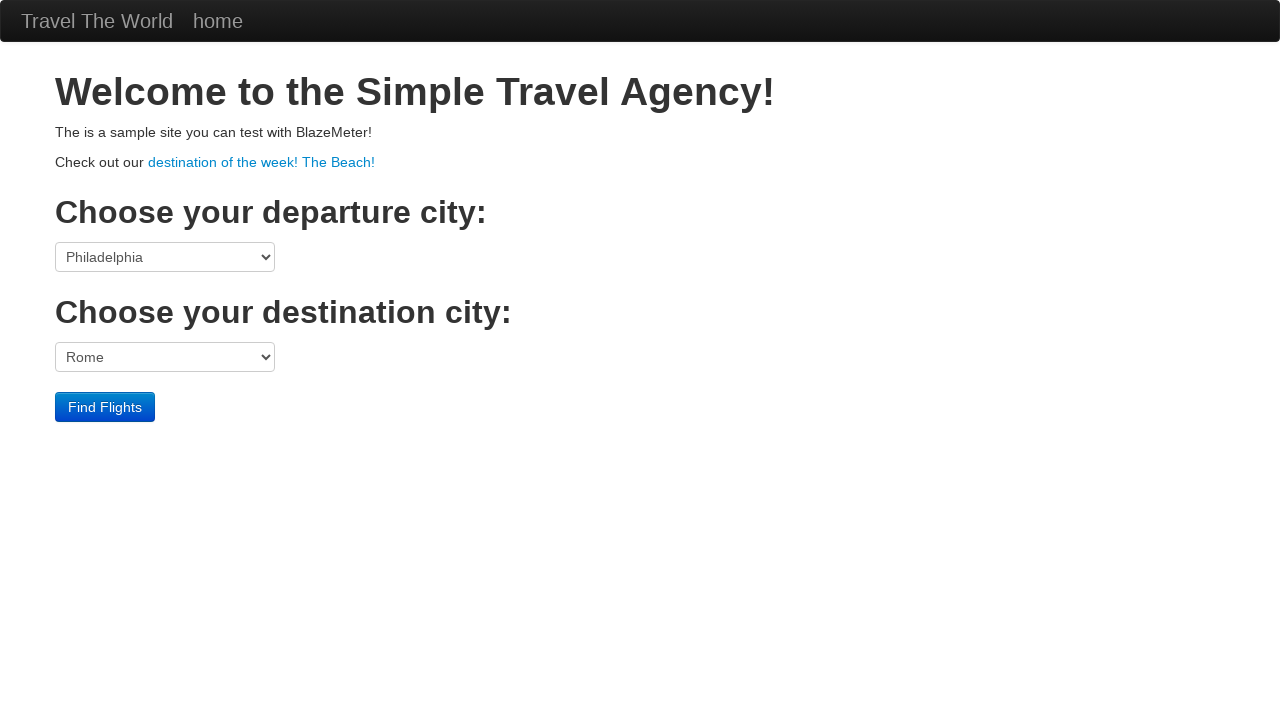

Clicked Find Flights button at (105, 407) on input[type='submit']
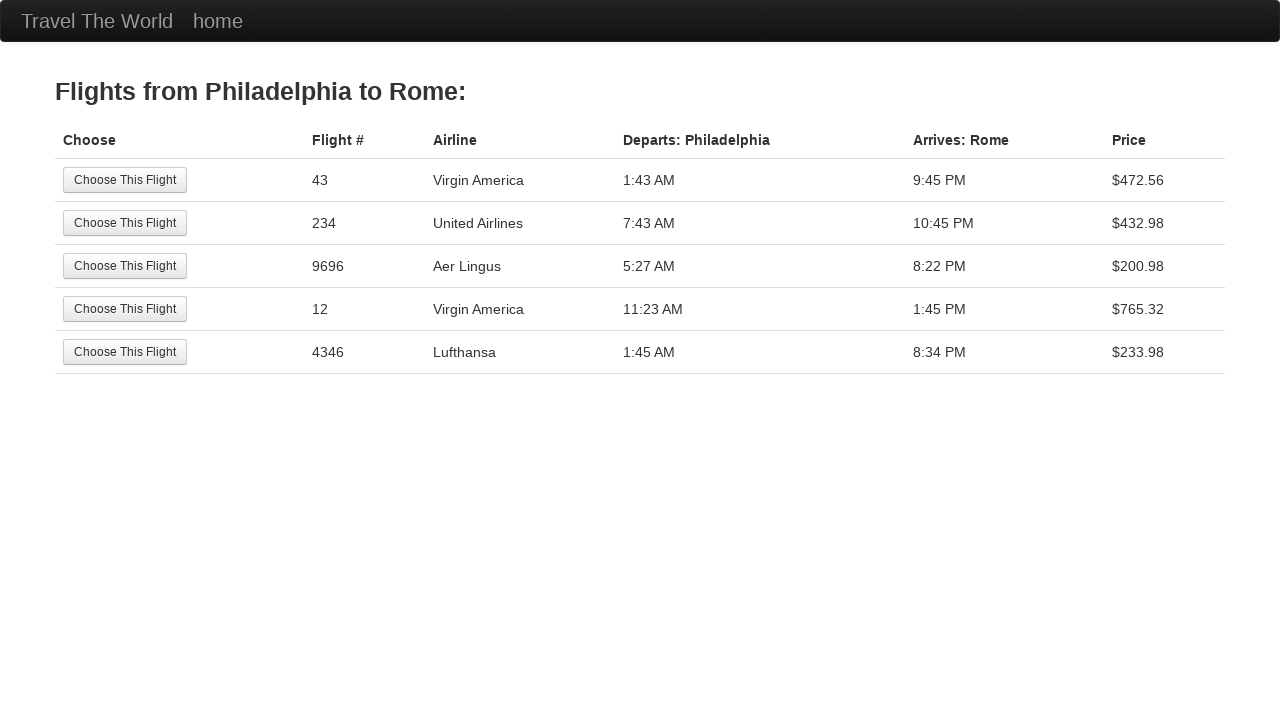

Waited for flights page to load
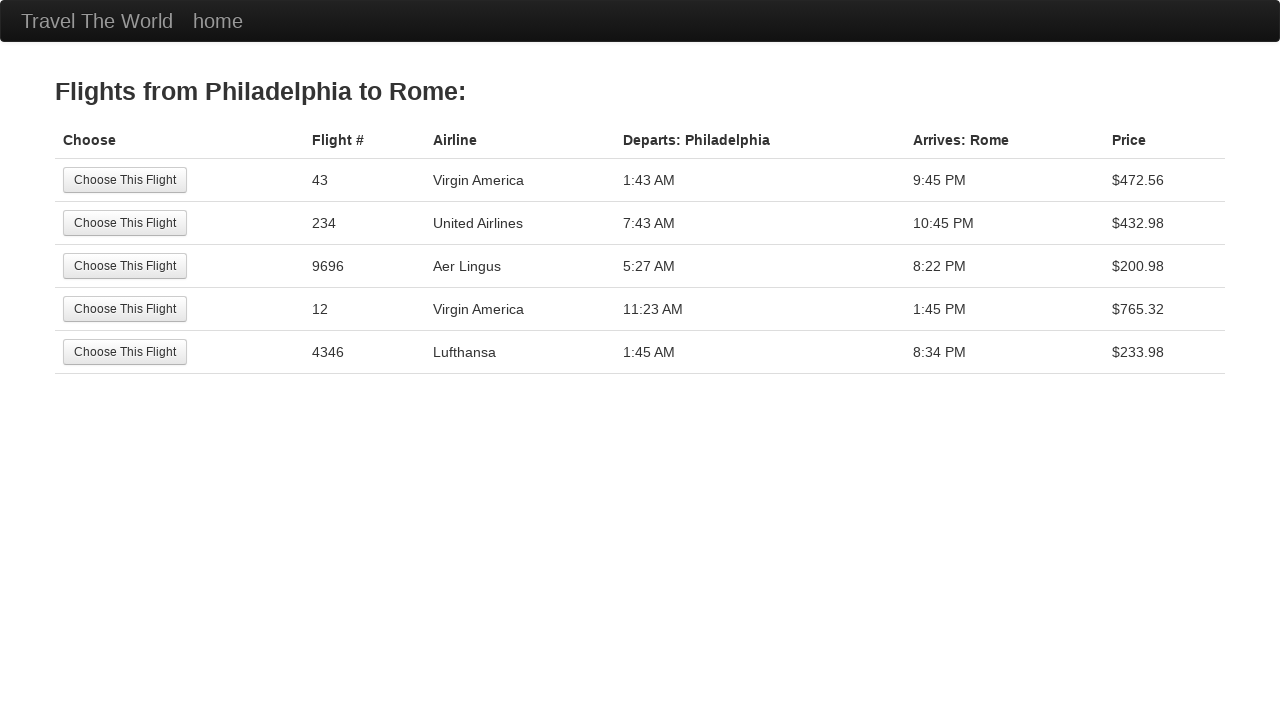

Selected first available flight at (125, 180) on table tbody tr:first-child input[type='submit']
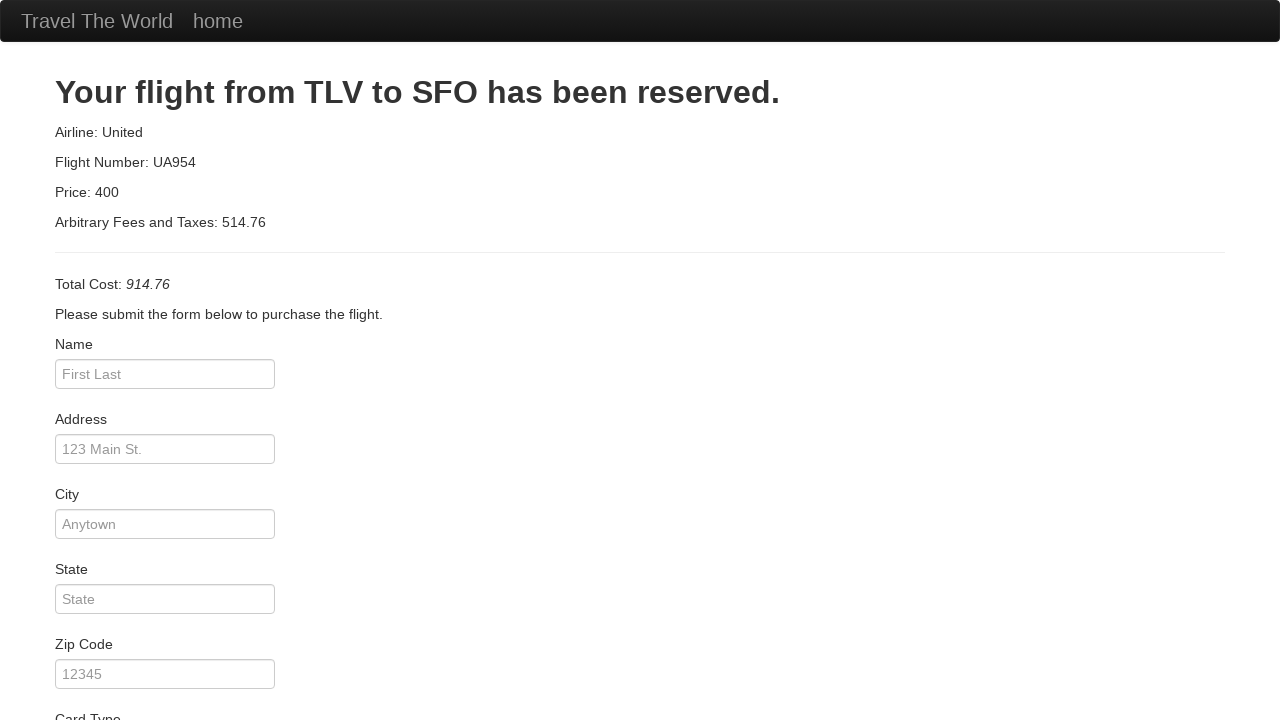

Purchase page loaded
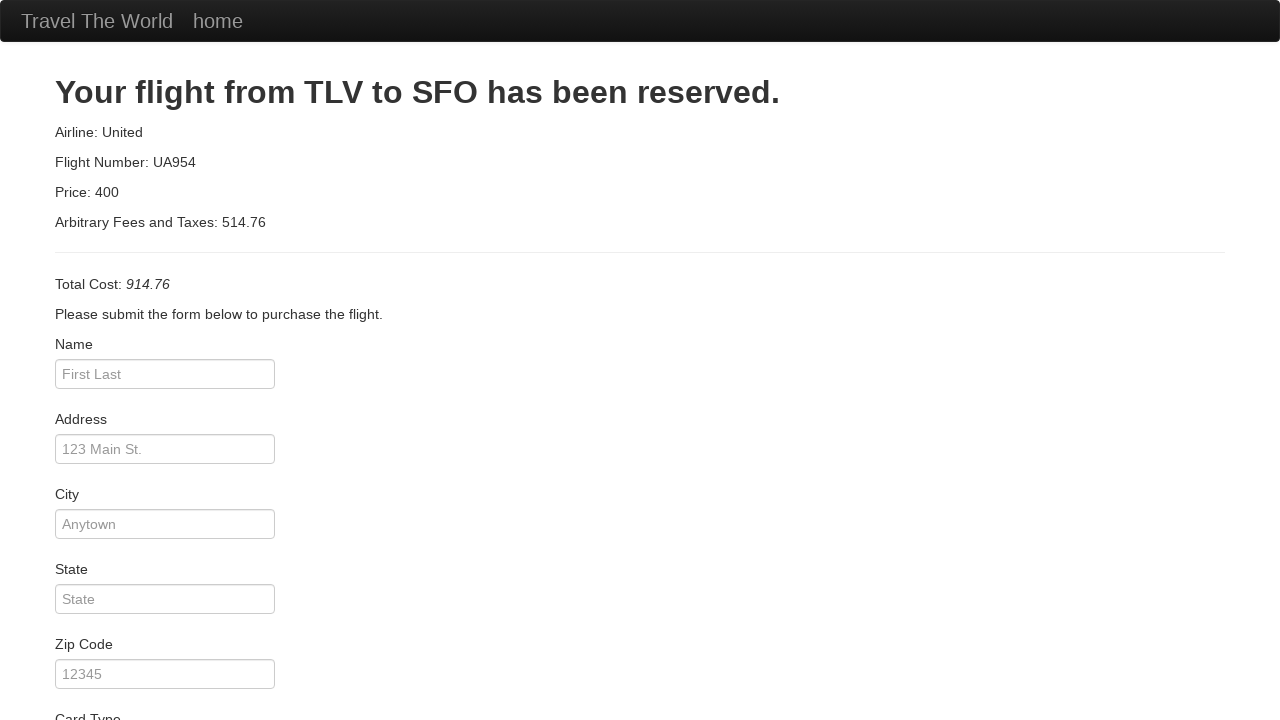

Filled passenger name: John Smith on #inputName
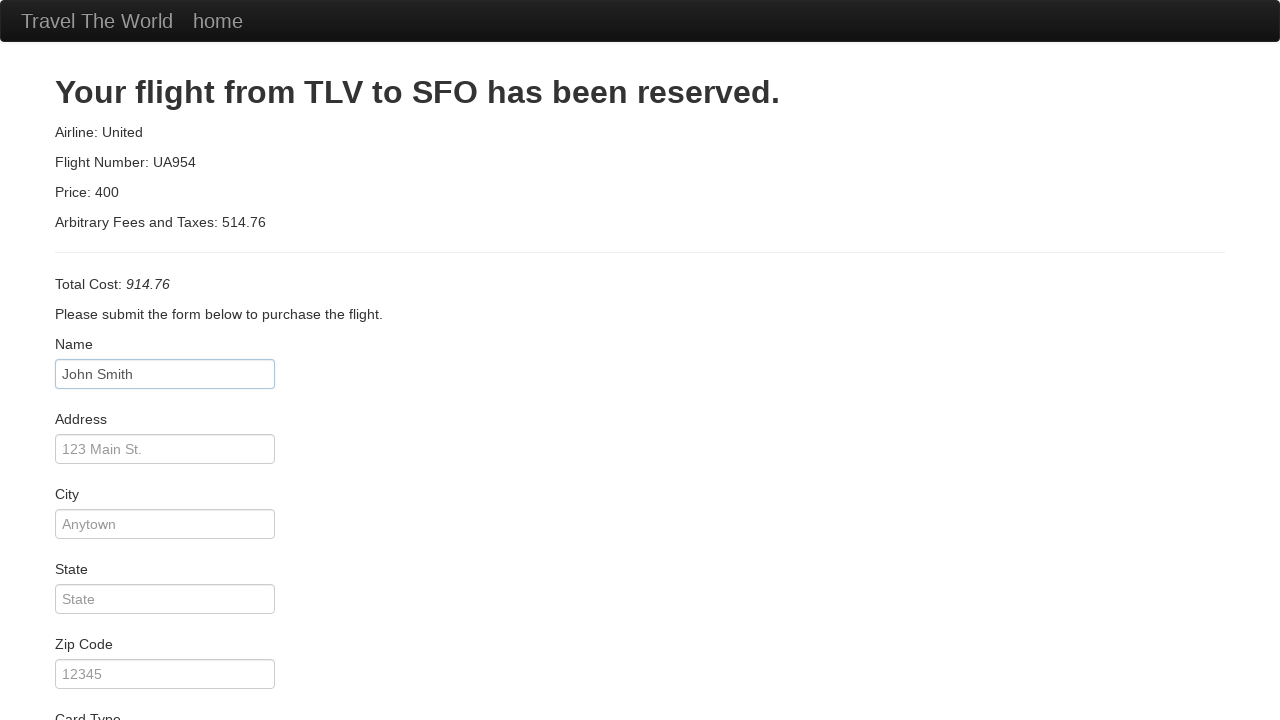

Filled address: 123 Main Street on #address
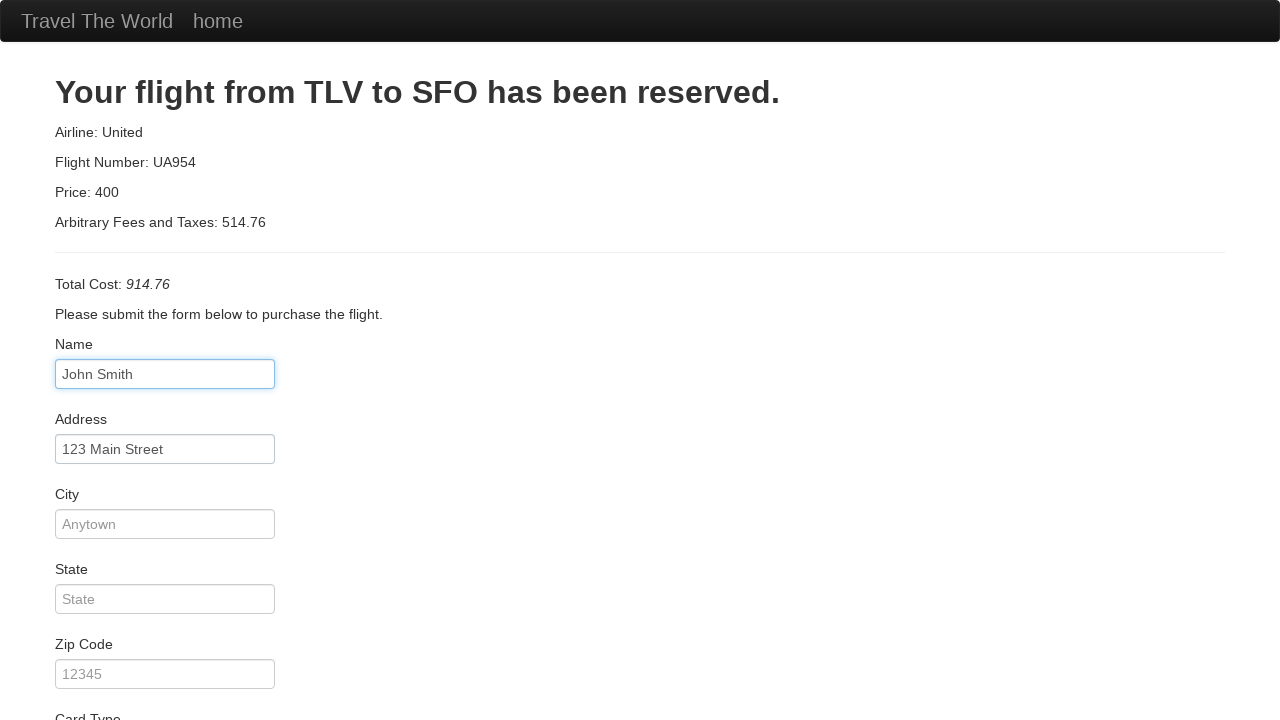

Filled city: New York on #city
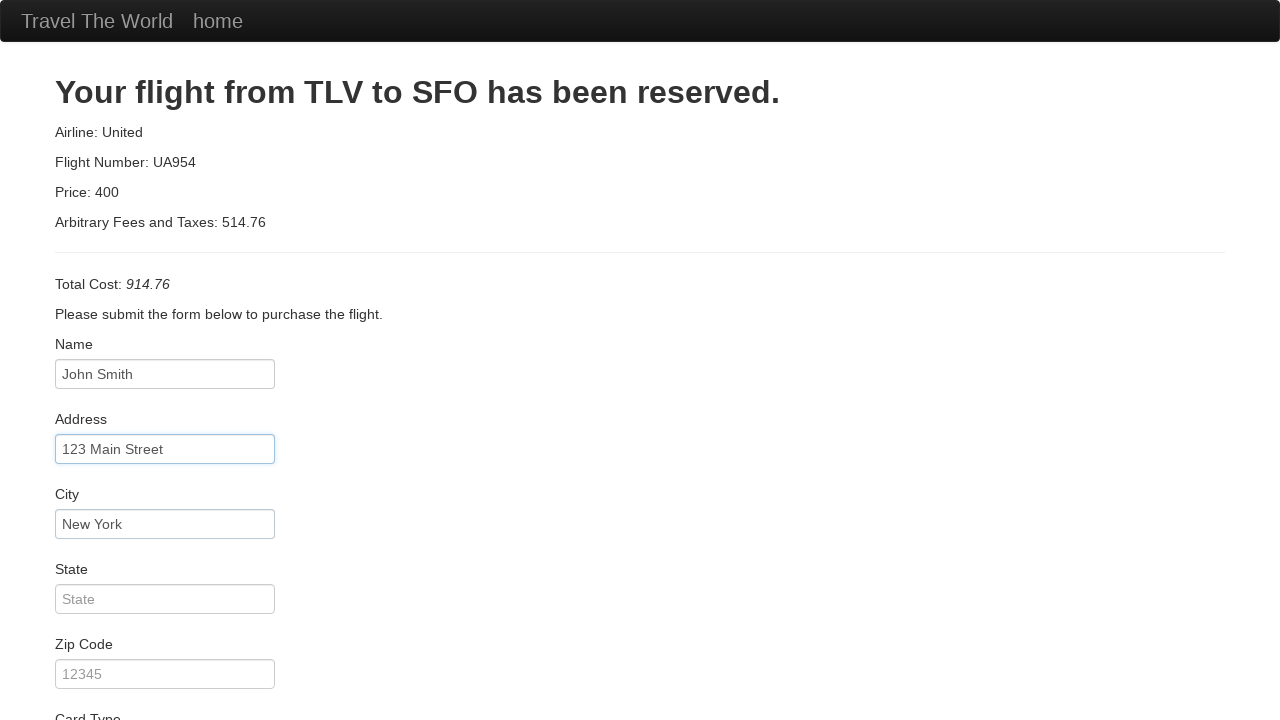

Filled state: NY on #state
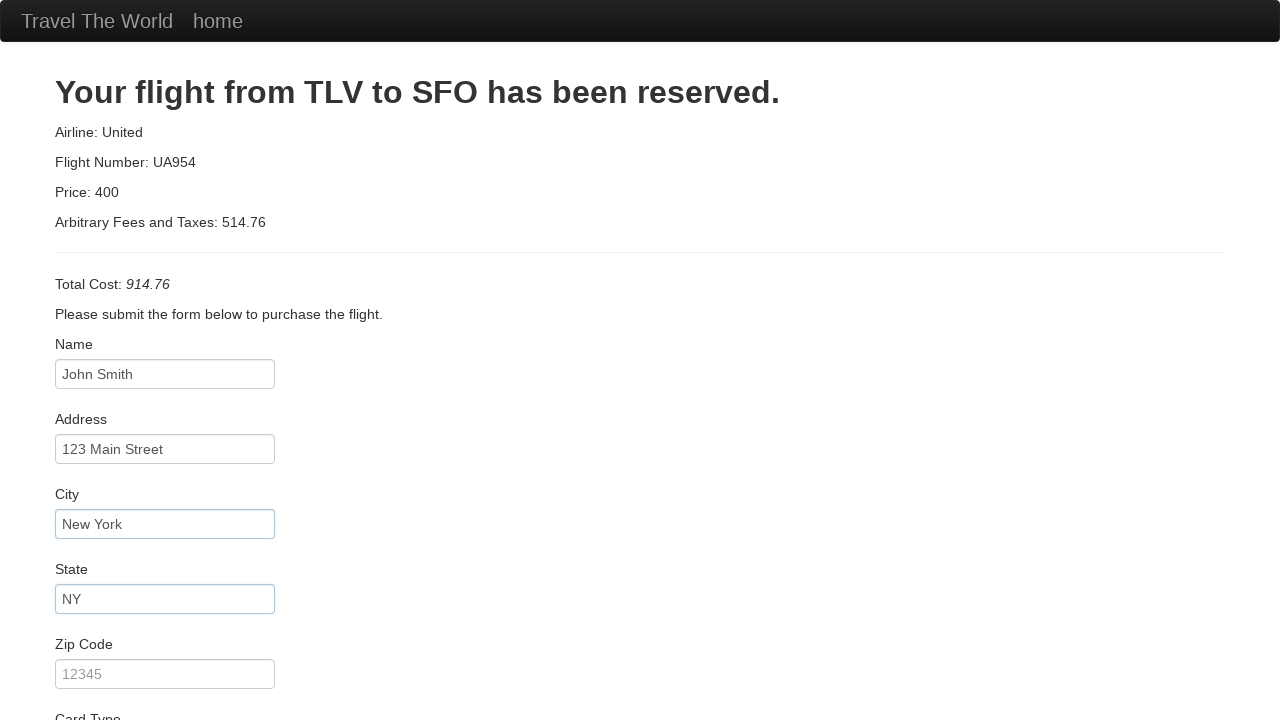

Filled zip code: 10001 on #zipCode
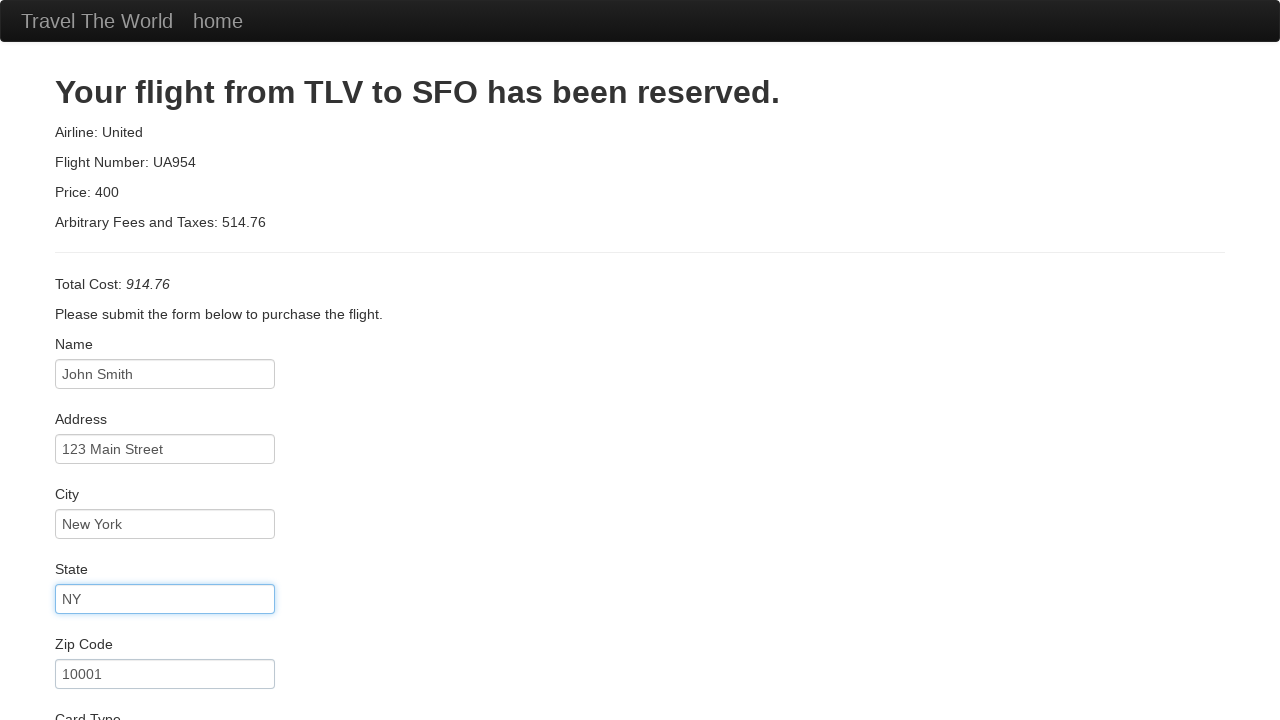

Filled credit card month: 12 on #creditCardMonth
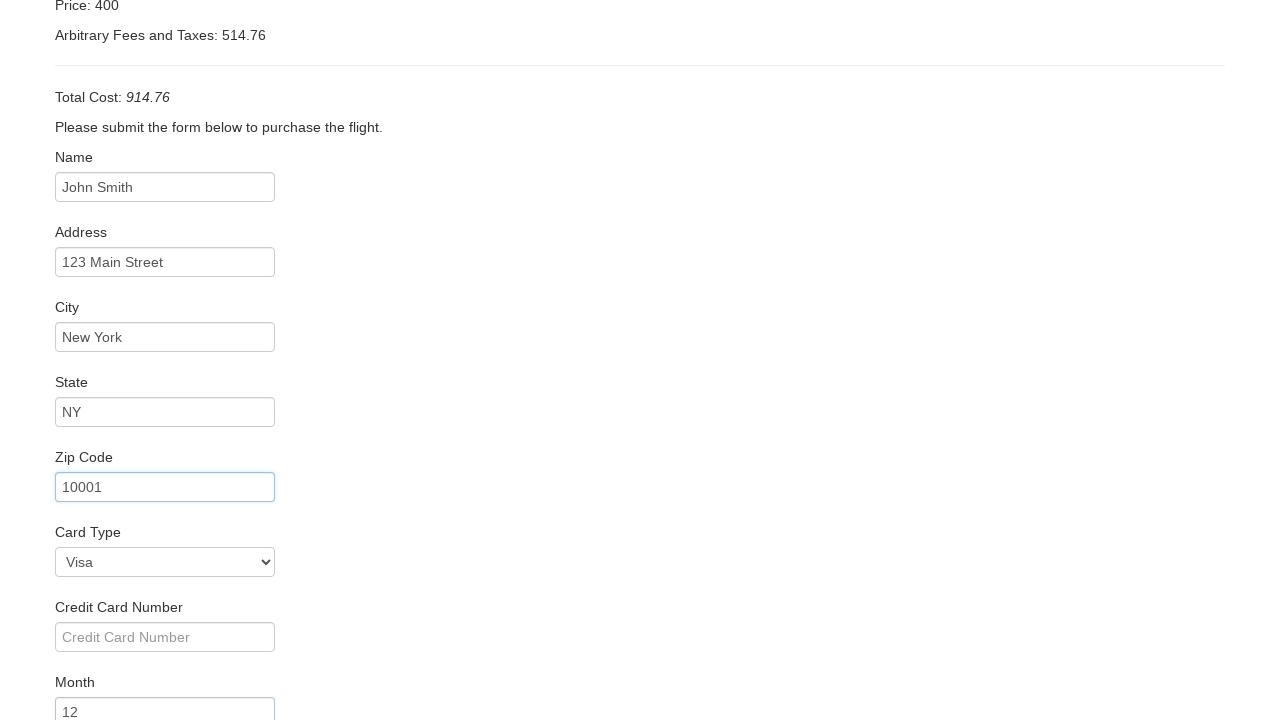

Filled credit card year: 2025 on #creditCardYear
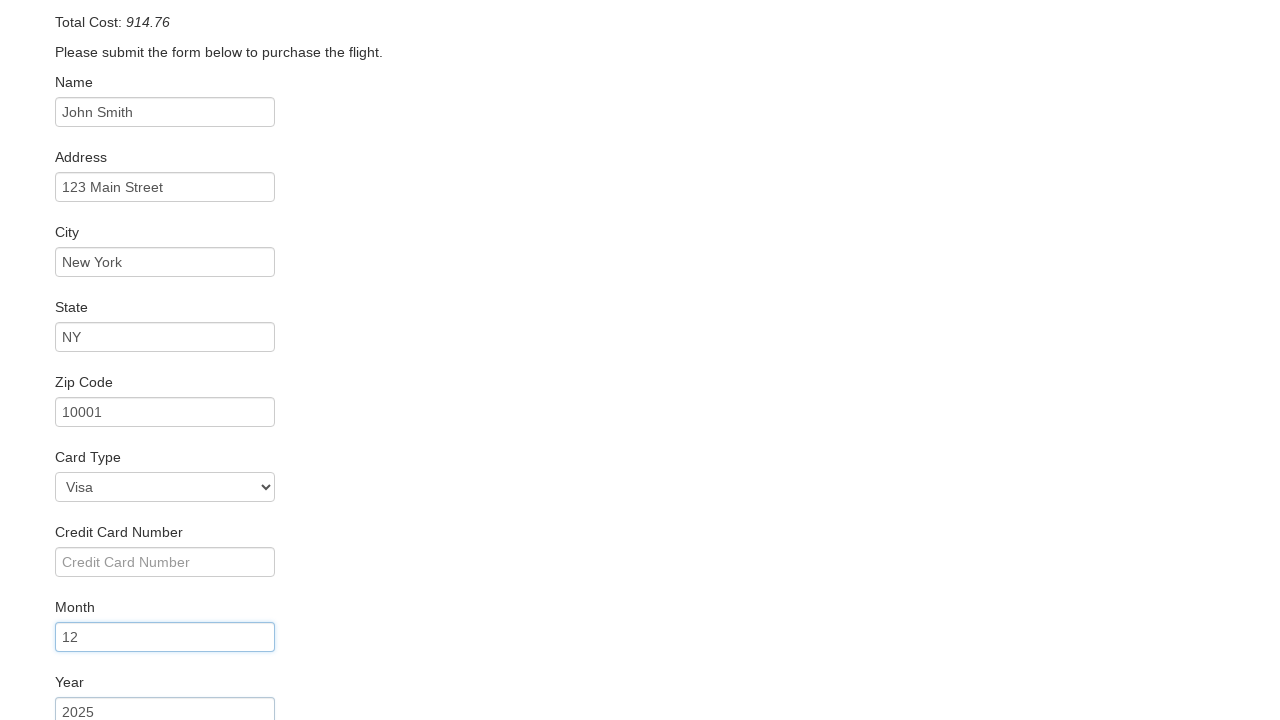

Filled credit card number on #creditCardNumber
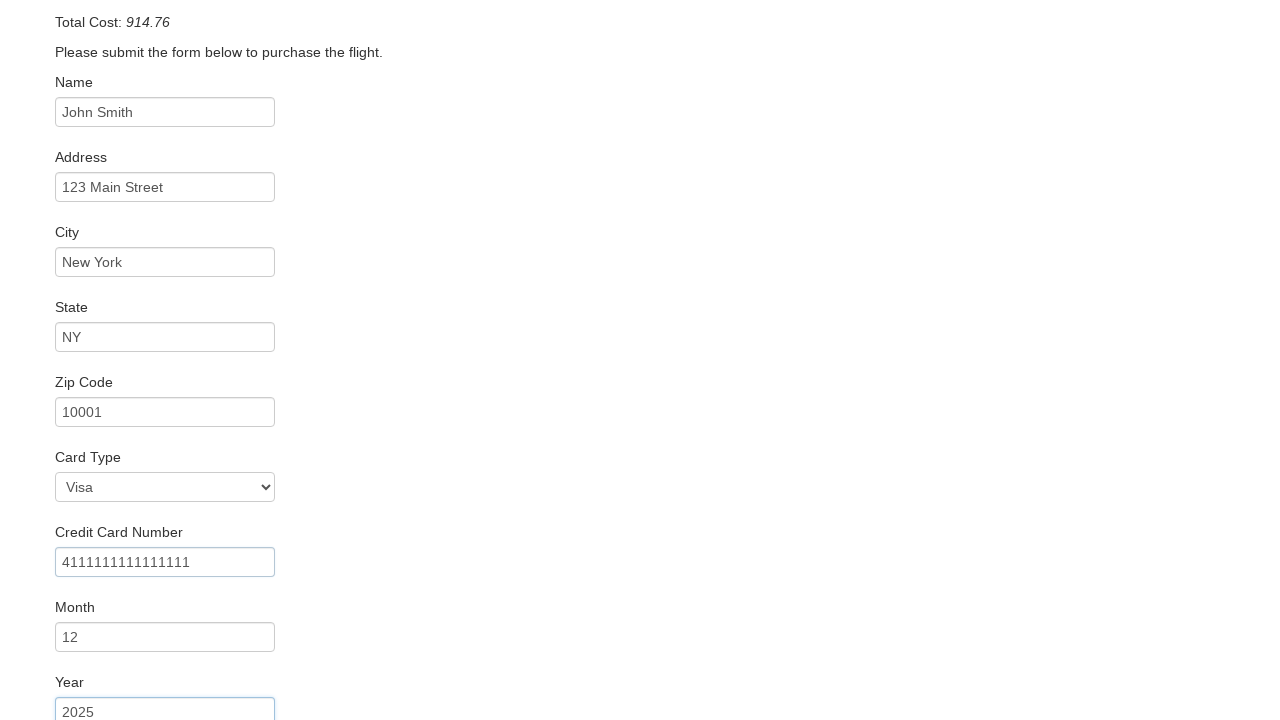

Filled name on card: John Smith on #nameOnCard
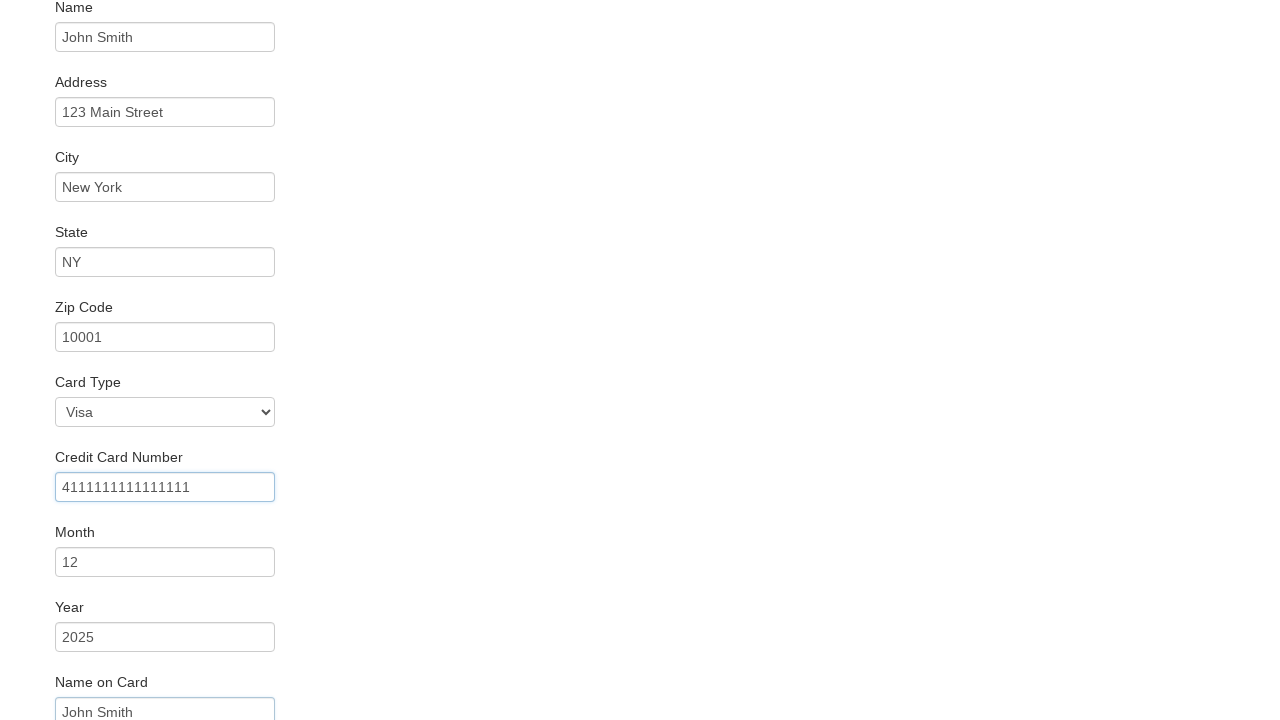

Selected card type: Visa on select[name='cardType']
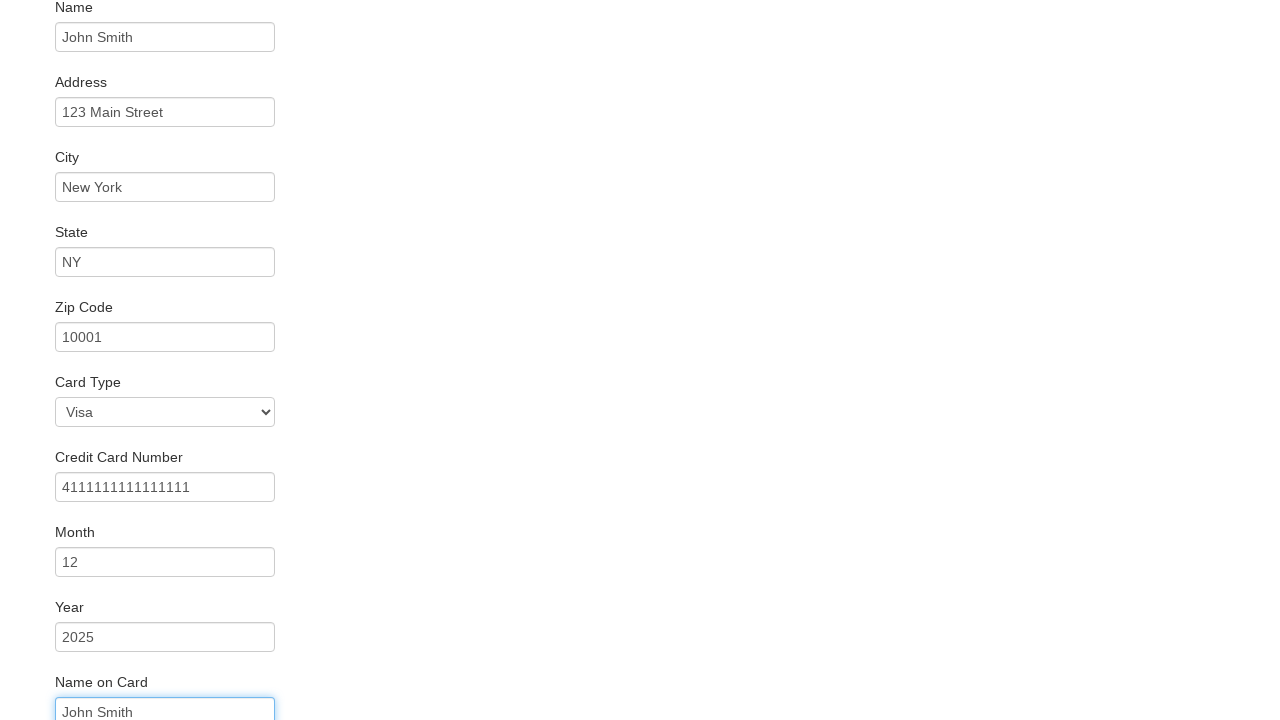

Checked Remember Me checkbox at (62, 656) on #rememberMe
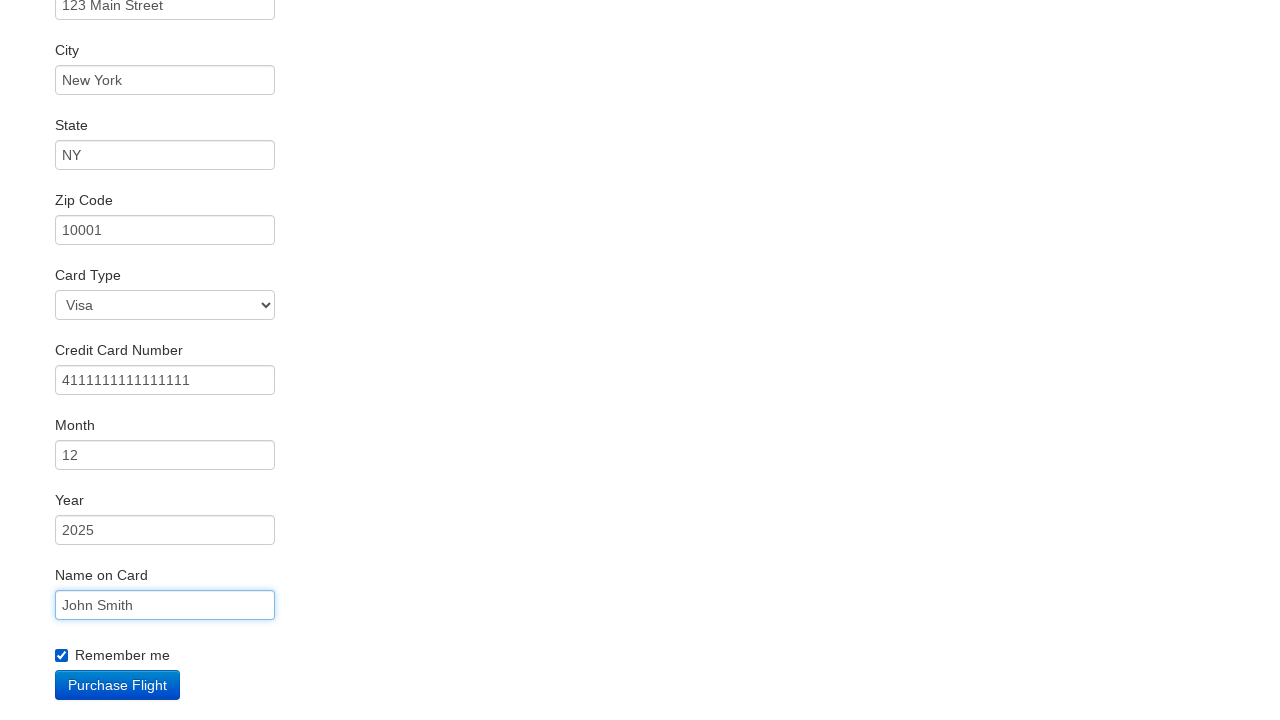

Submitted purchase form at (118, 685) on input[type='submit']
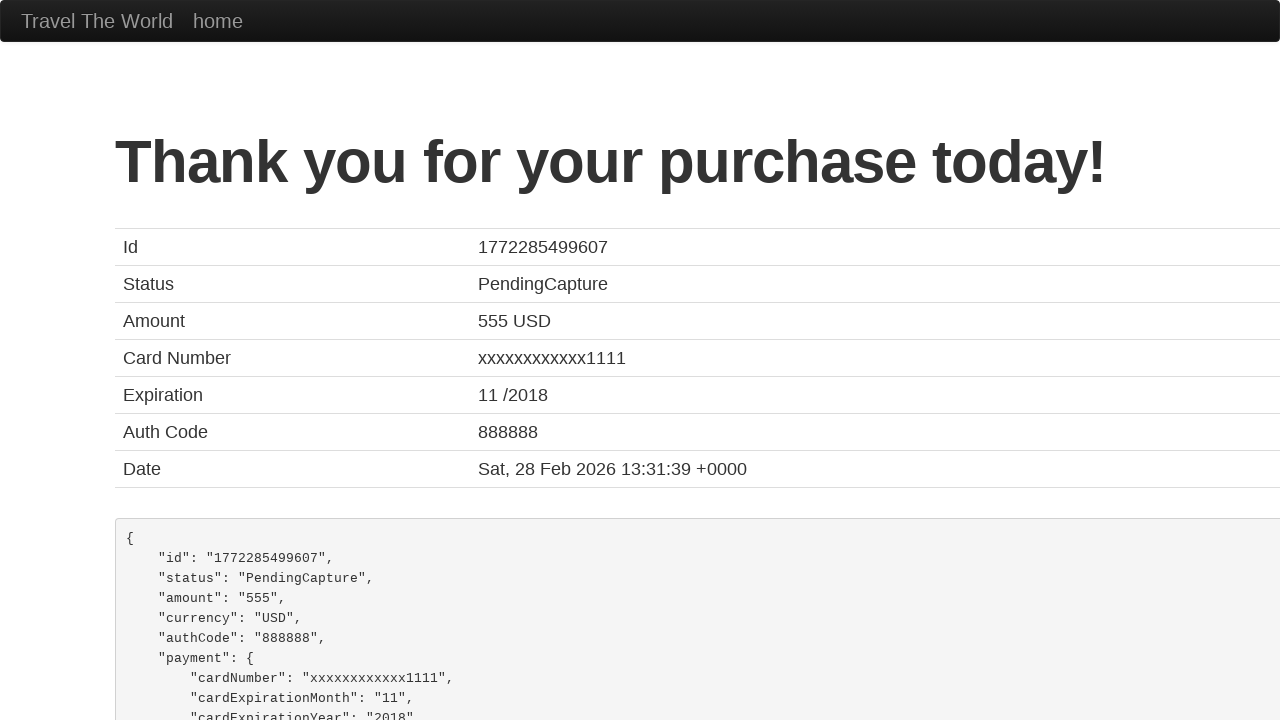

Confirmation page loaded successfully
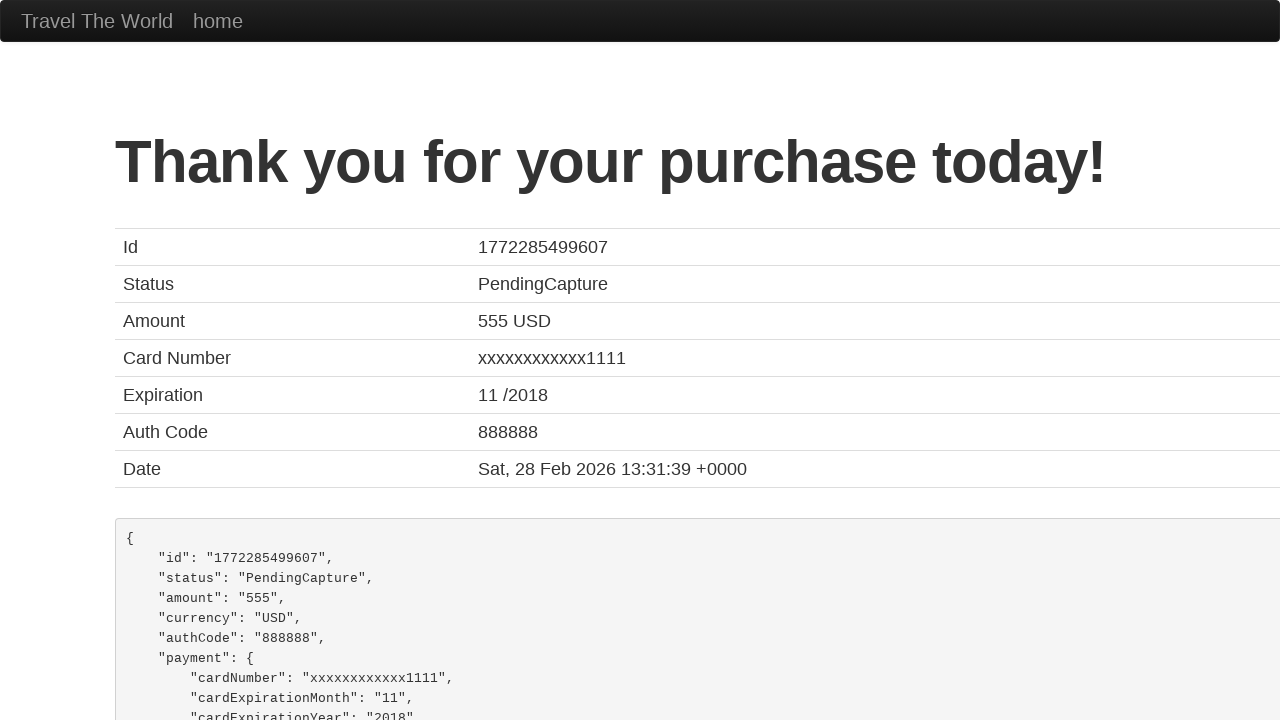

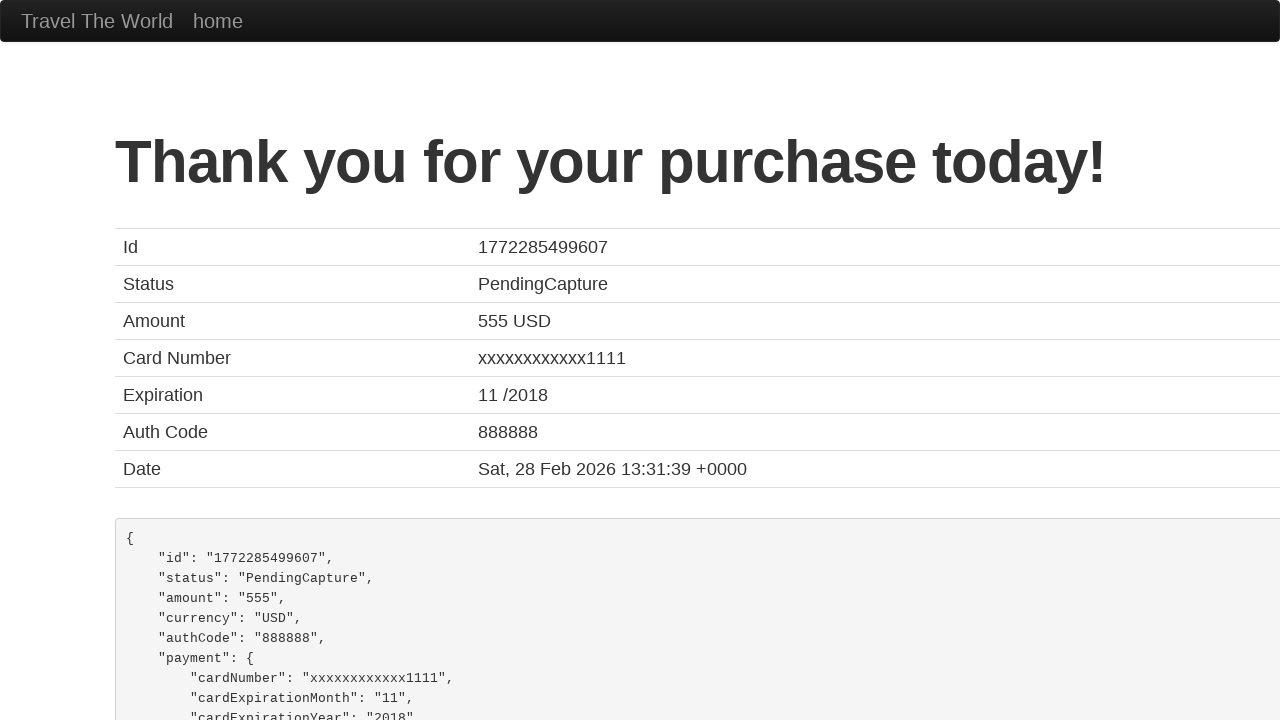